Tests a mortgage calculator by clearing the pre-populated purchase price field, entering a new value of $250,000, clicking the Calculate button, and verifying that payment results are displayed.

Starting URL: https://www.mlcalc.com

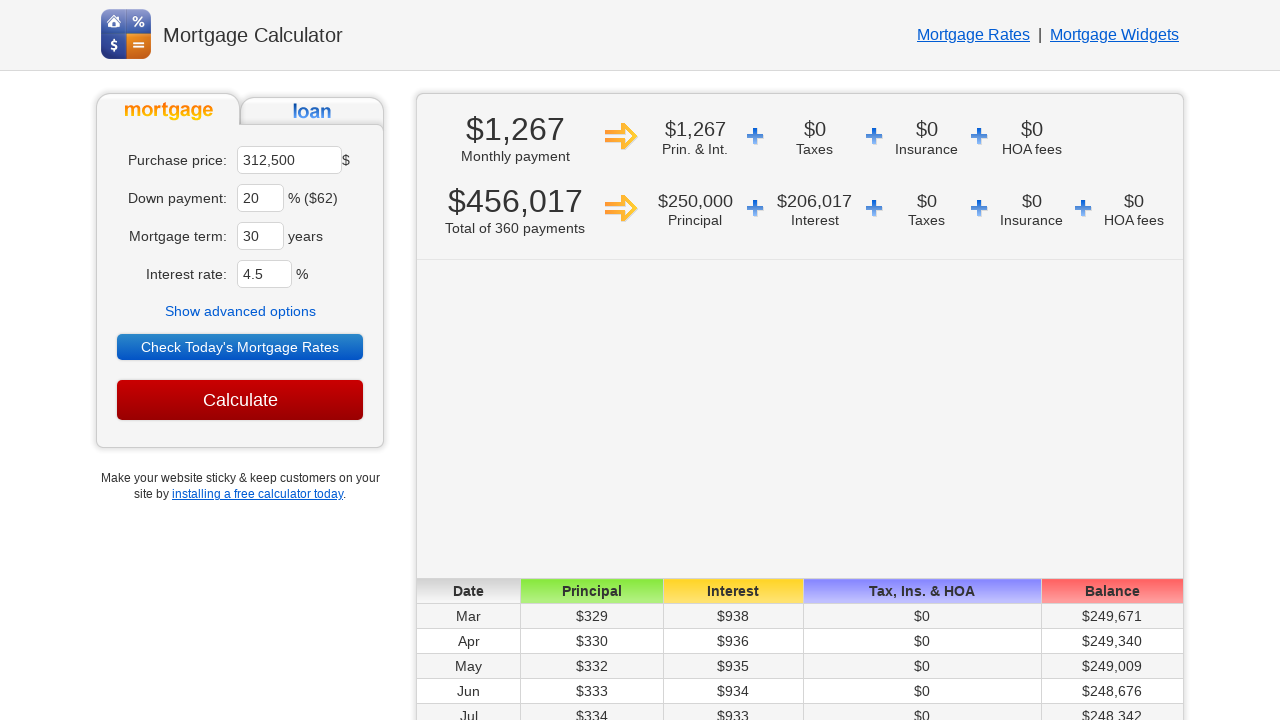

Cleared the pre-populated purchase price field on input[name='ma']
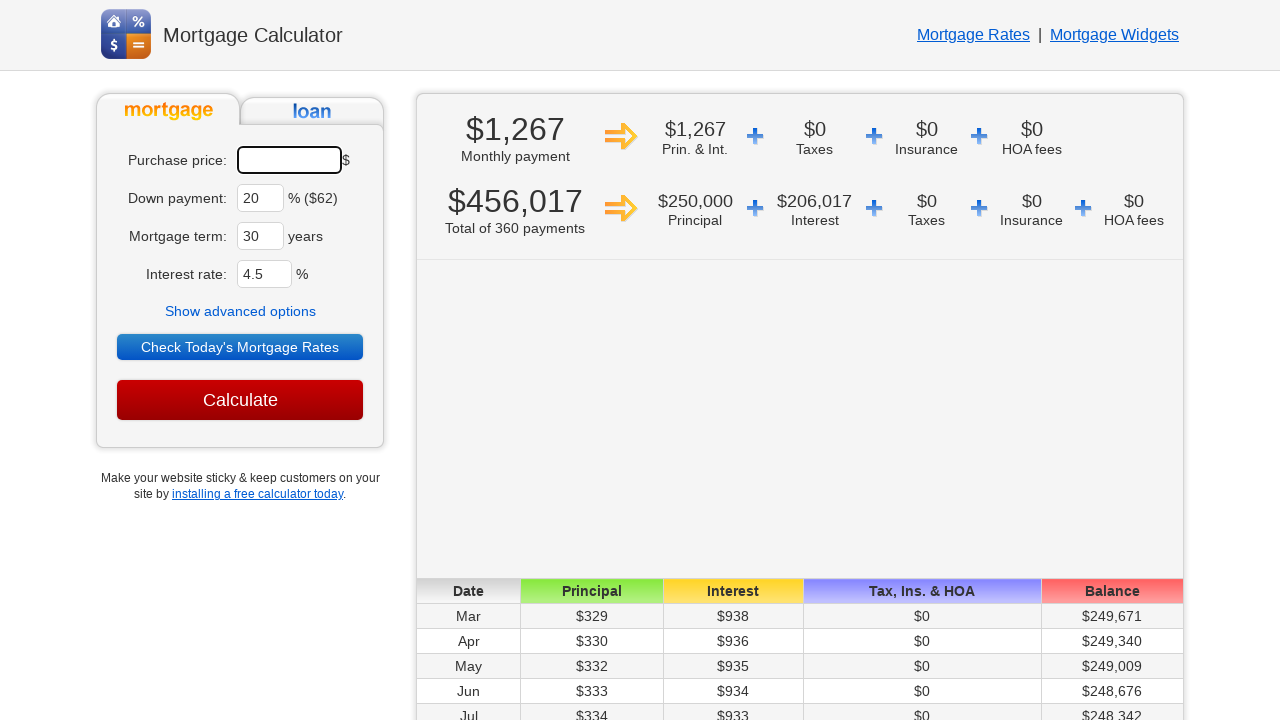

Entered new purchase price of $250,000 on input[name='ma']
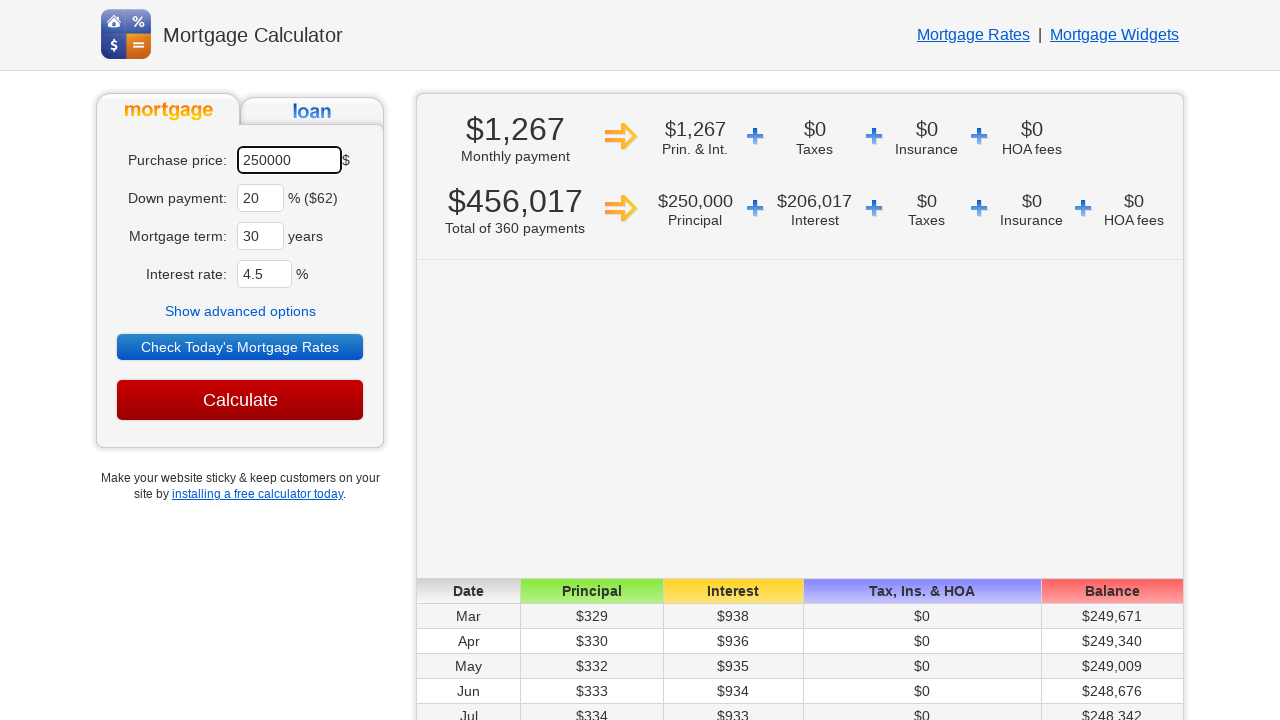

Clicked the Calculate button at (240, 400) on input[value='Calculate']
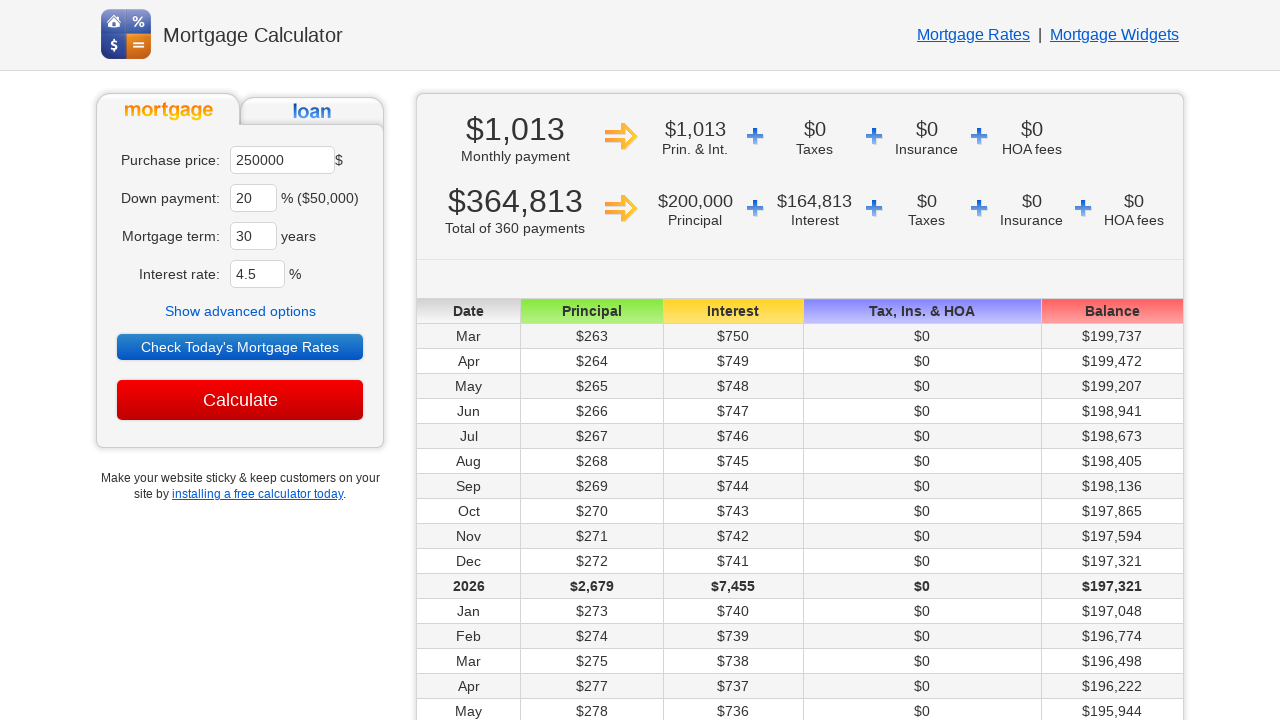

Payment results displayed successfully
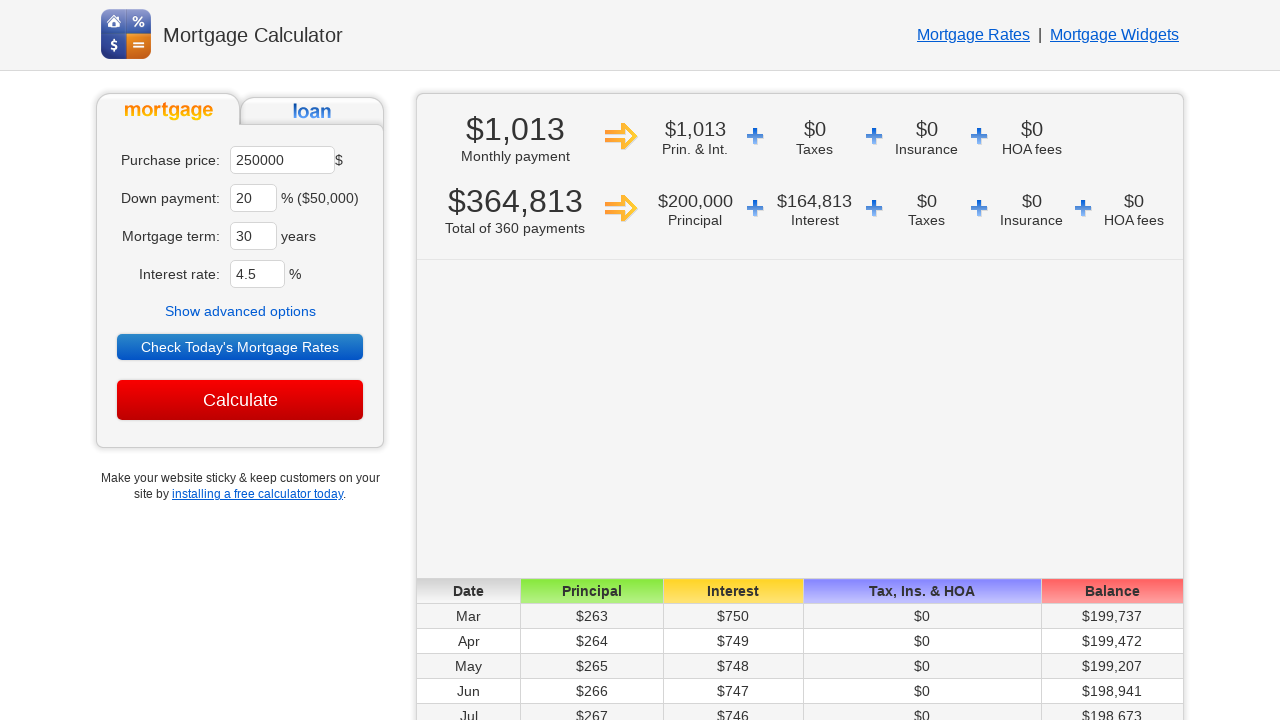

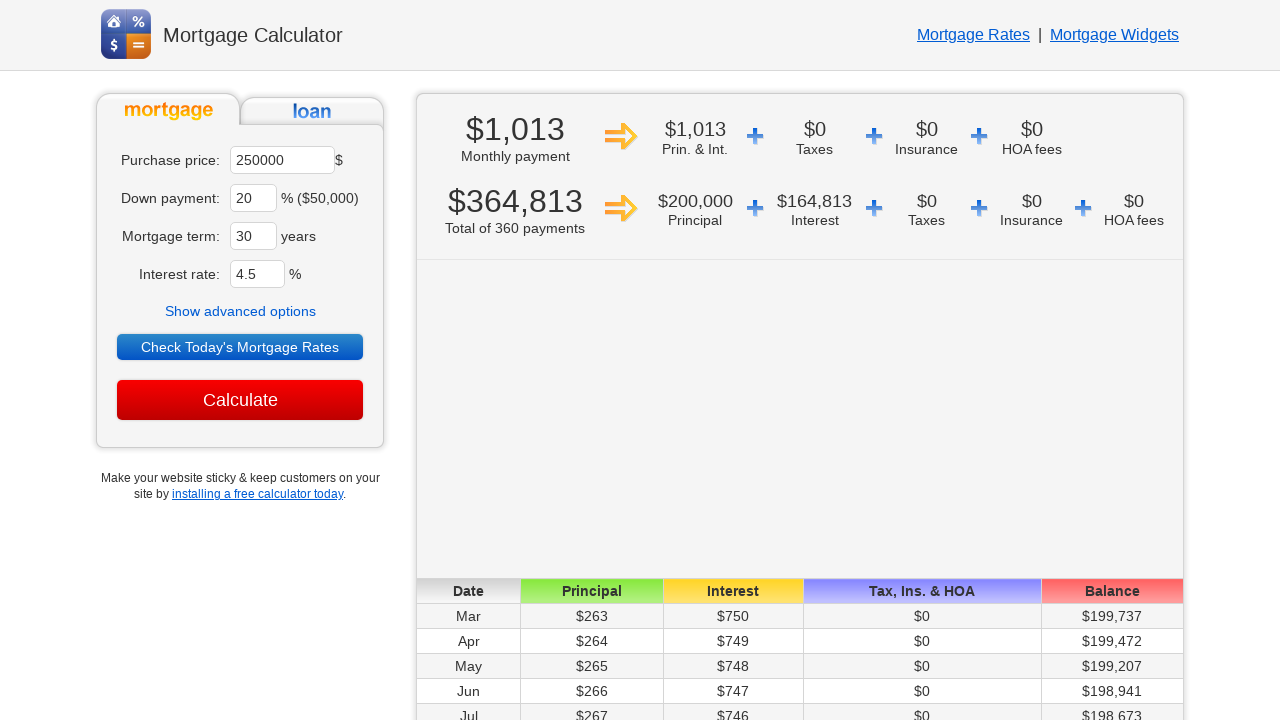